Navigates to TutorialsPoint software testing tutorial page and maximizes the browser window

Starting URL: https://www.tutorialspoint.com/software_testing/index.html

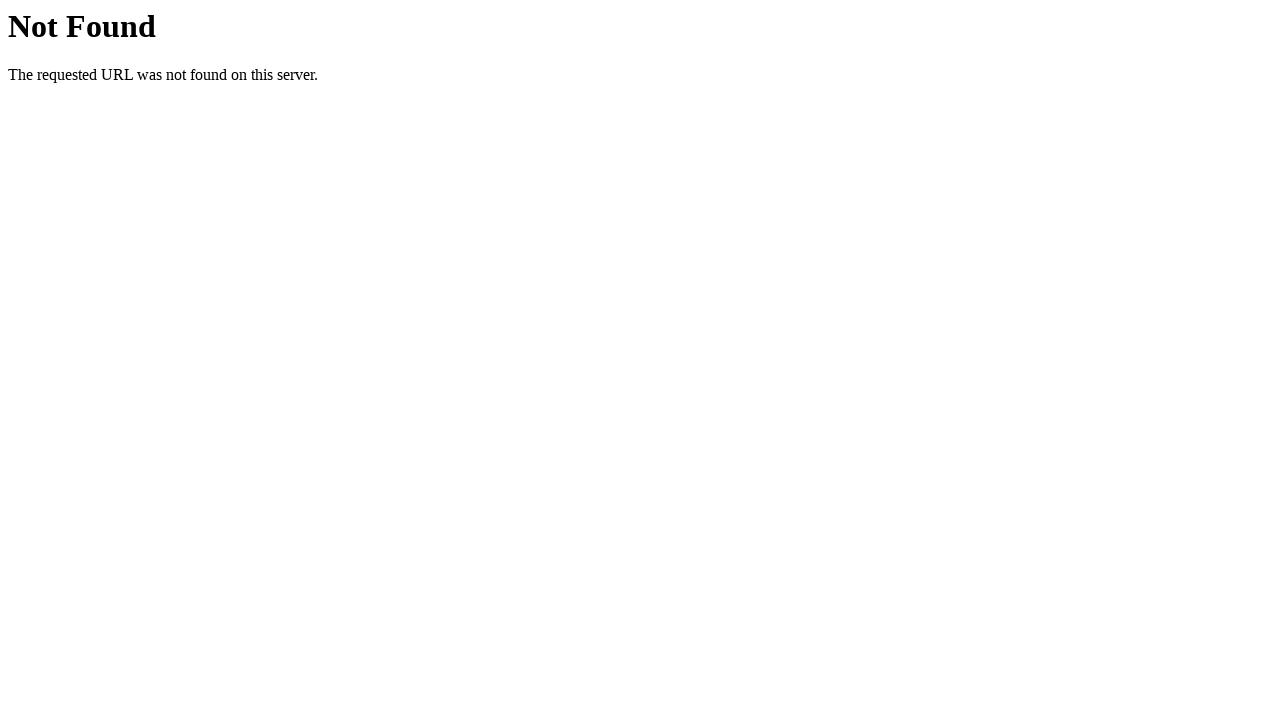

Navigated to TutorialsPoint software testing tutorial page
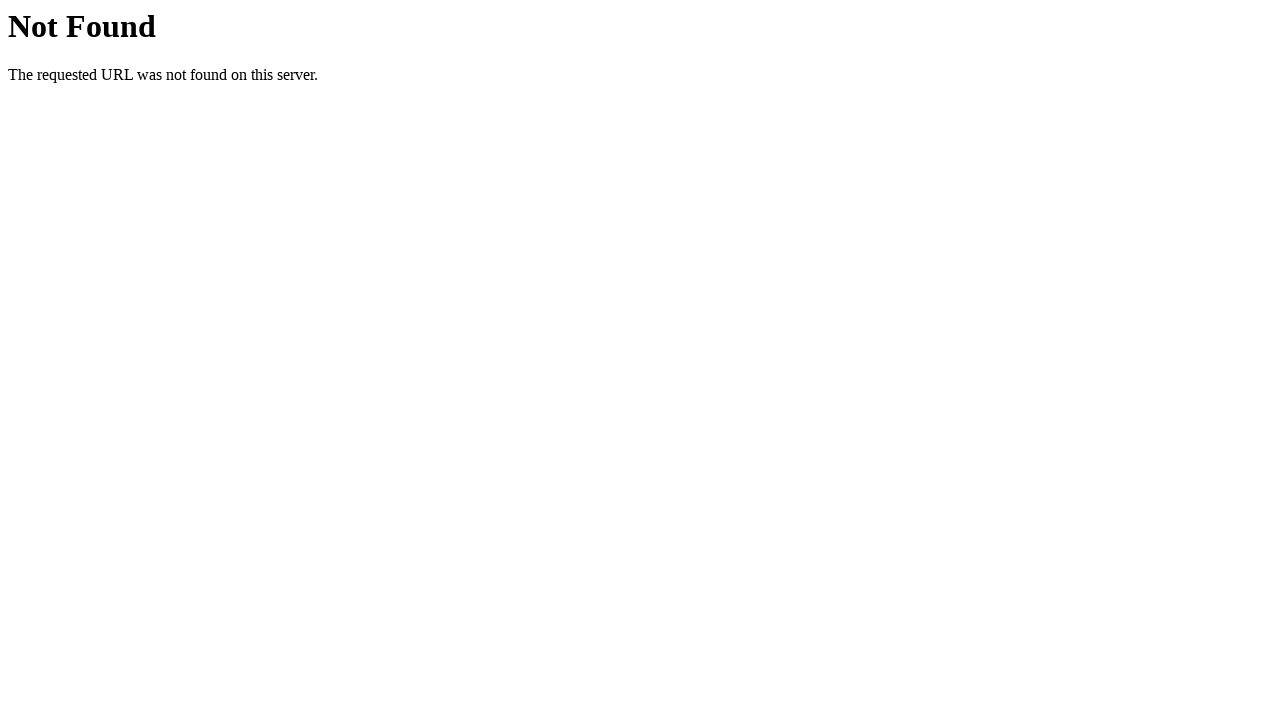

Maximized browser window to 1920x1080
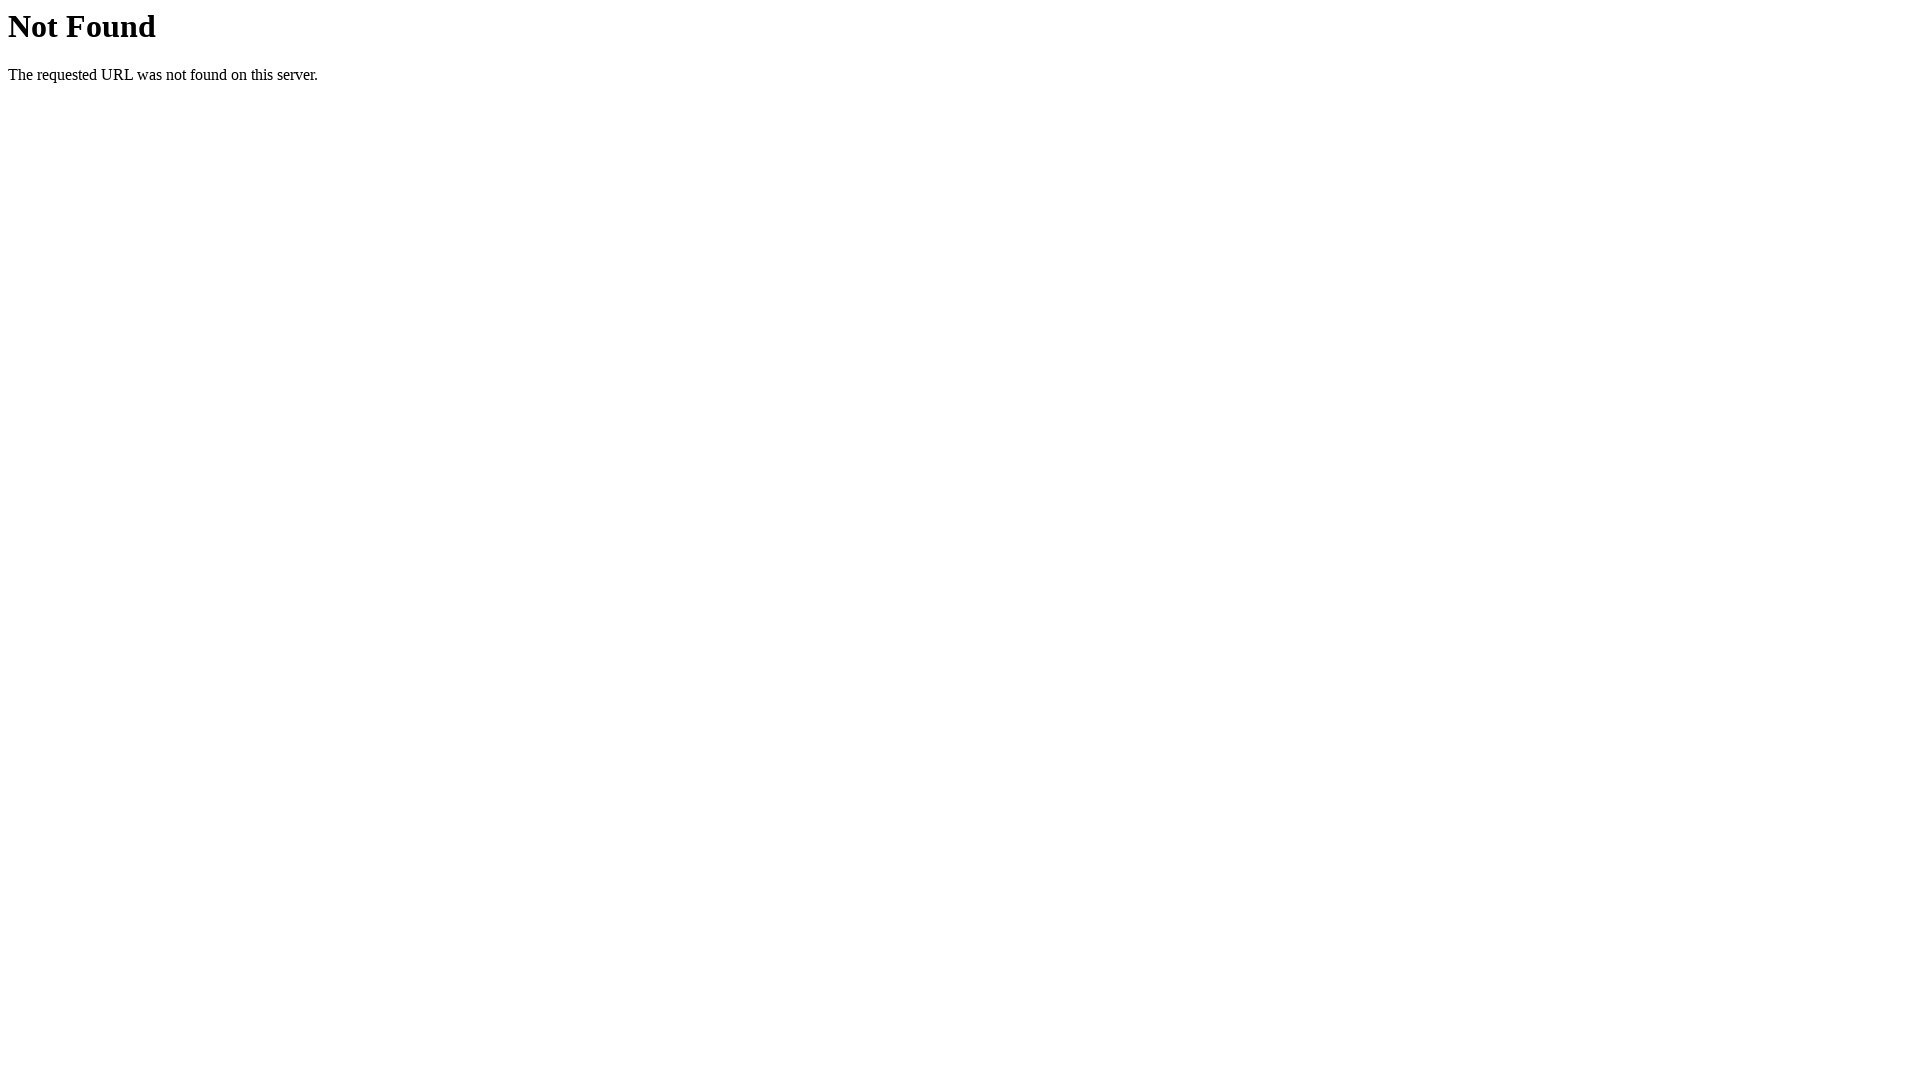

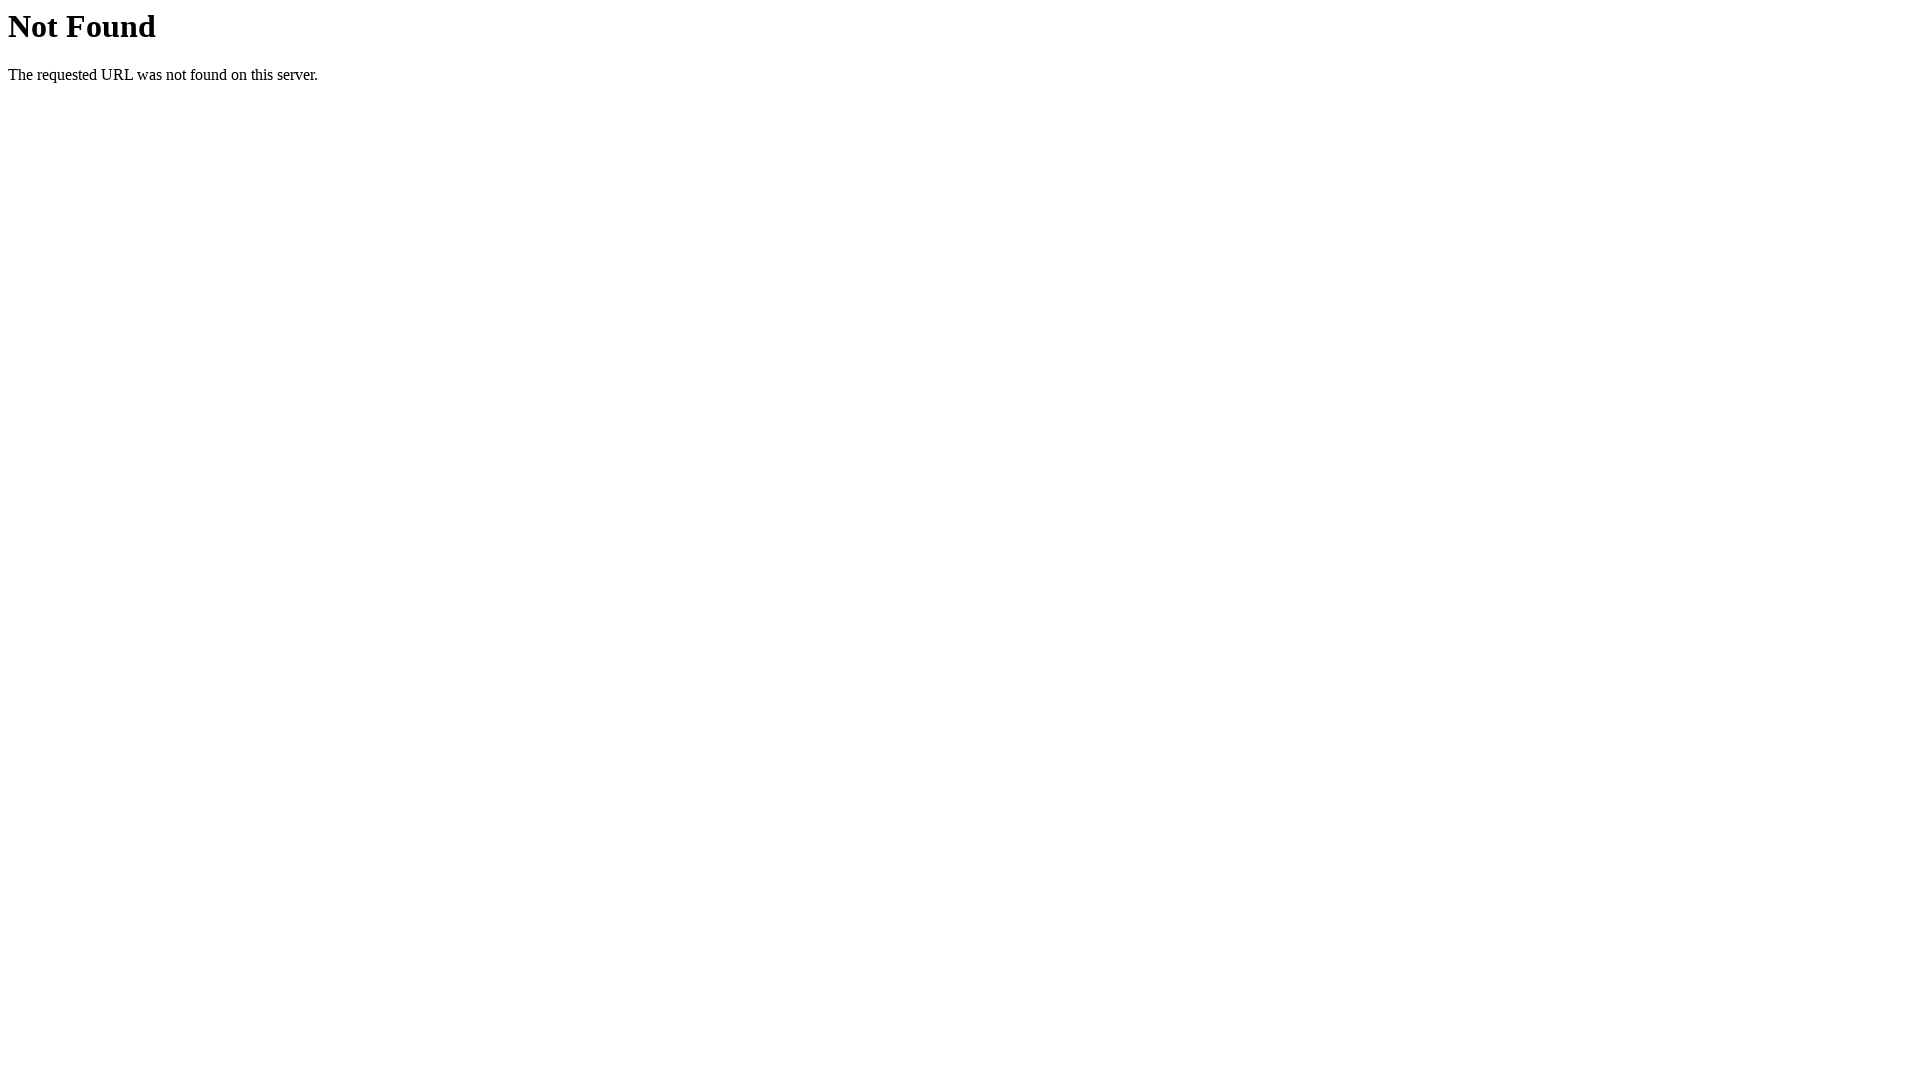